Tests that the slider can be moved left first then right

Starting URL: https://demoqa.com/slider

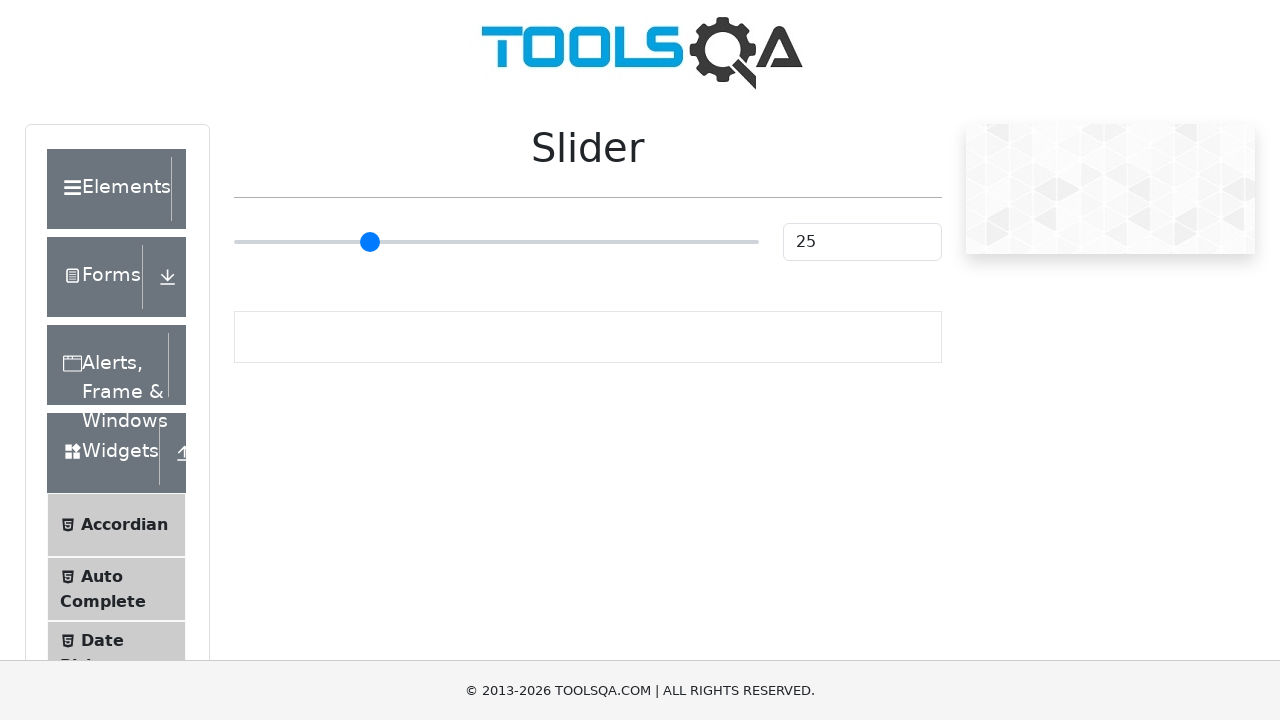

Waited for slider element to be visible
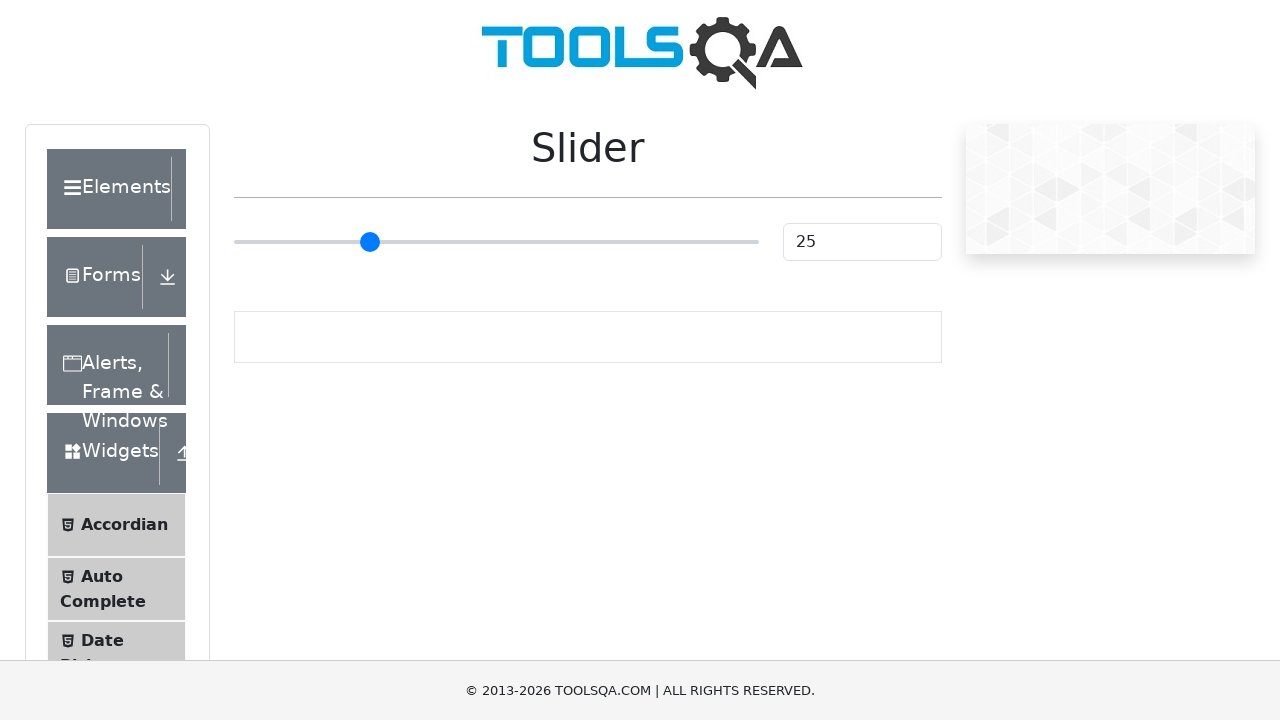

Located the range slider element
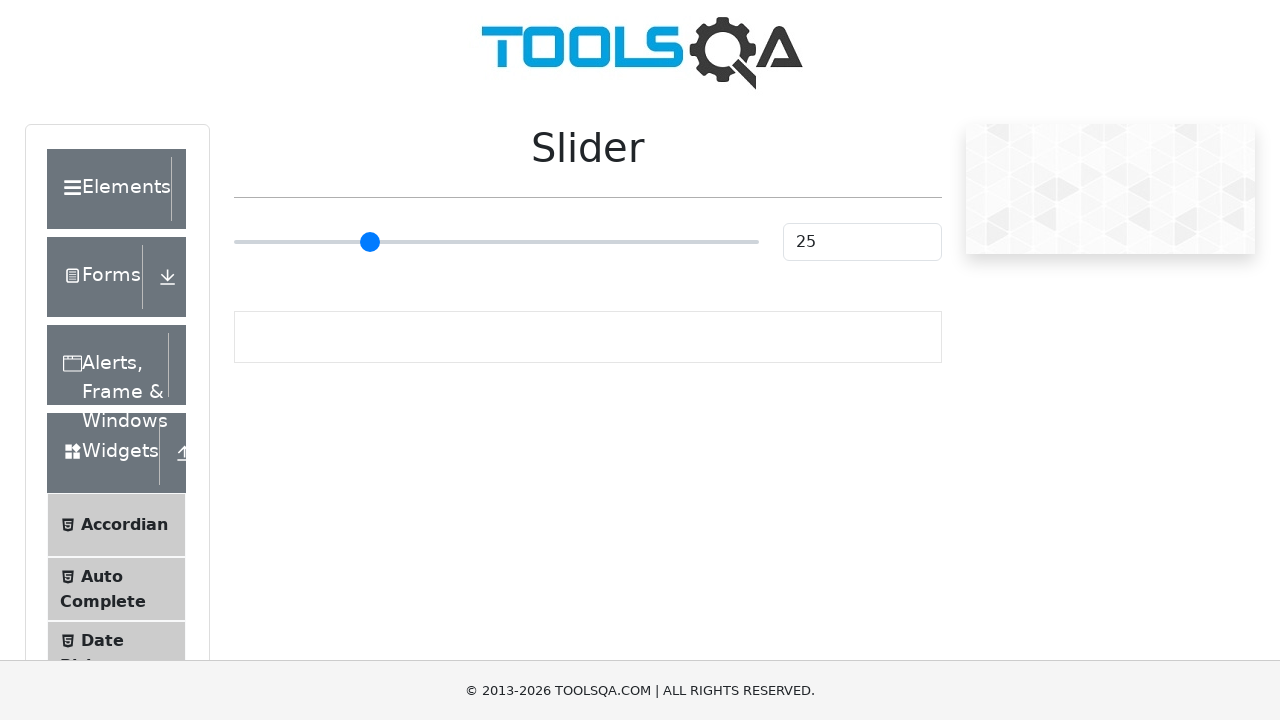

Clicked on the slider to focus it at (496, 242) on input.range-slider
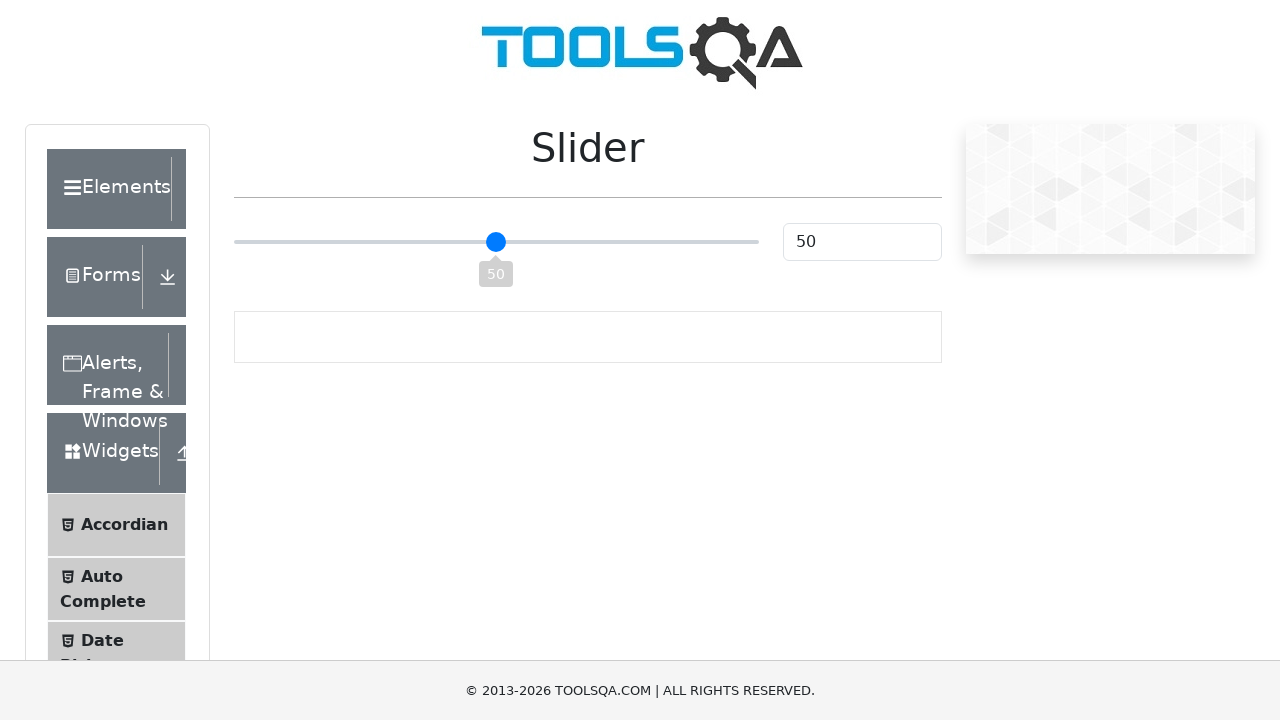

Pressed Home key to move slider to leftmost position
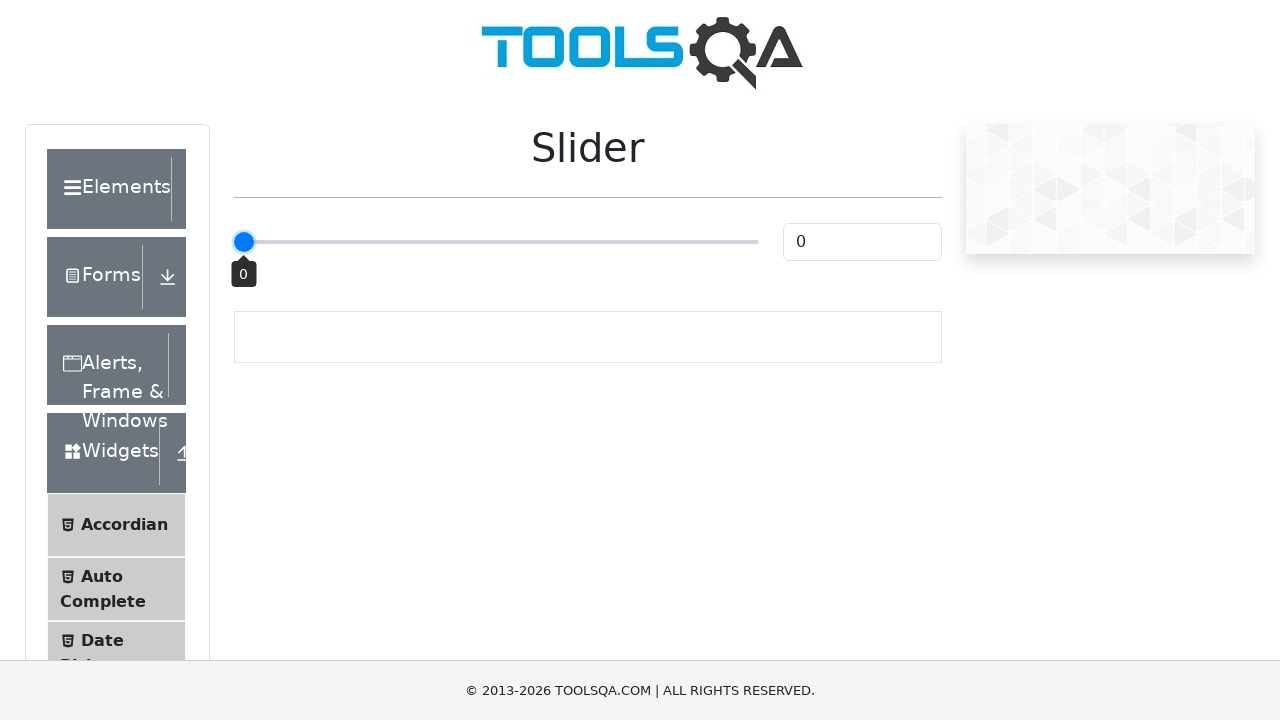

Moved slider right 20 times to reach value around 20
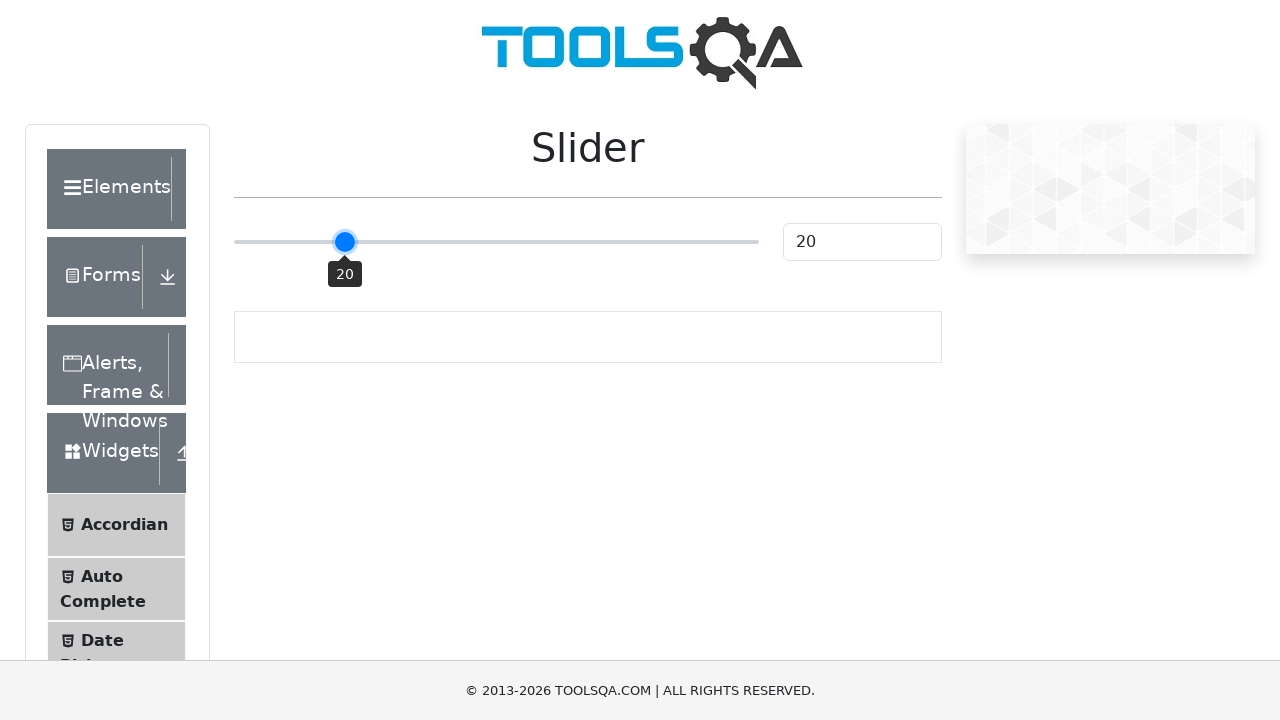

Waited 300ms for slider to settle
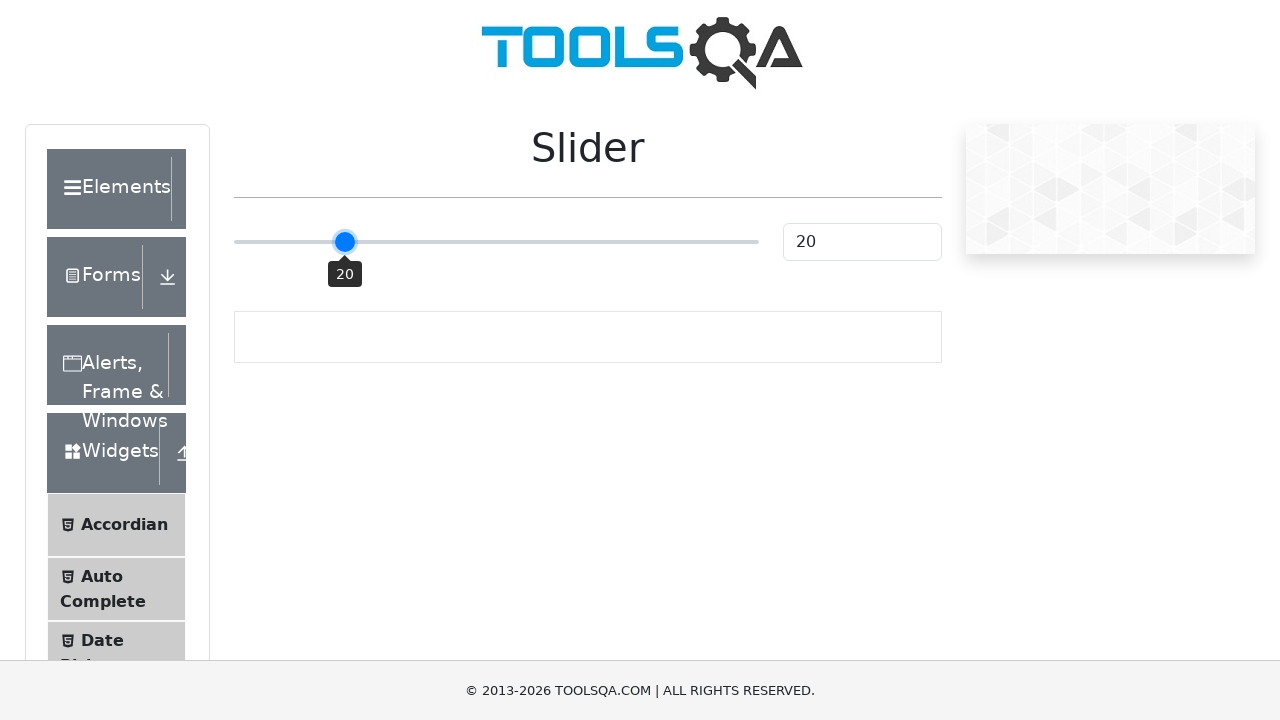

Moved slider right 40 more times to reach value around 60
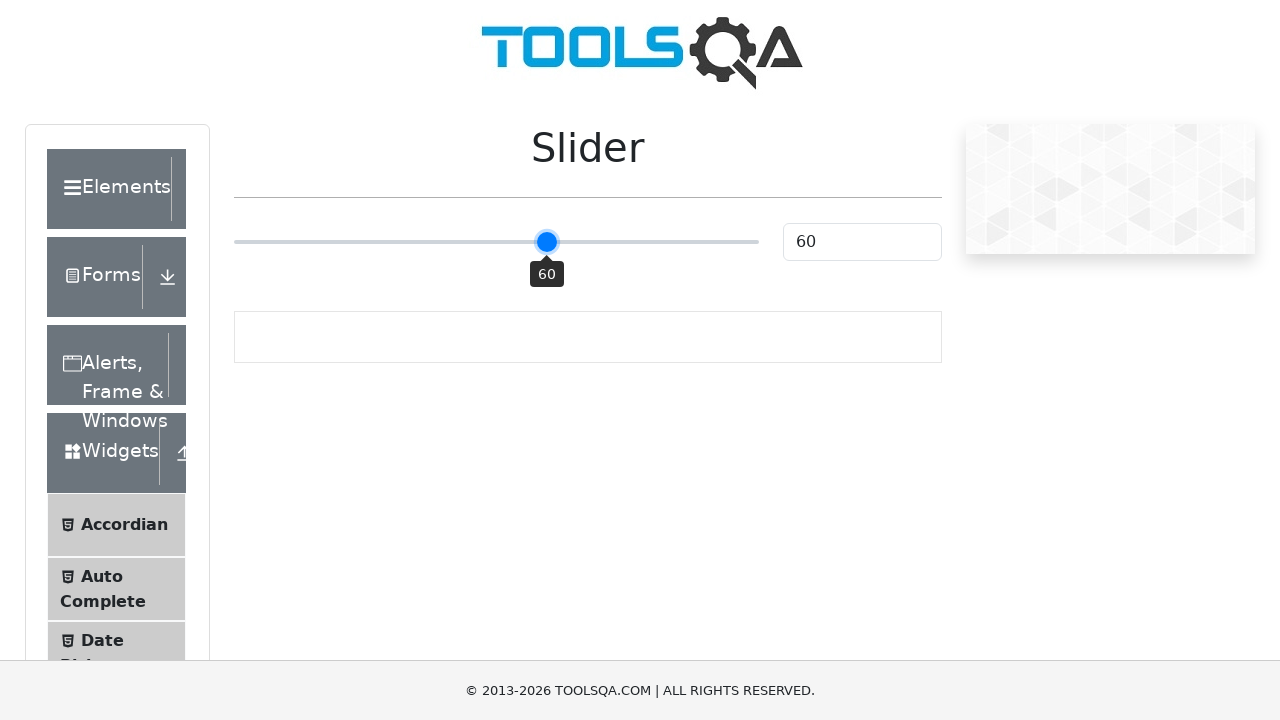

Waited 500ms for final slider position to settle
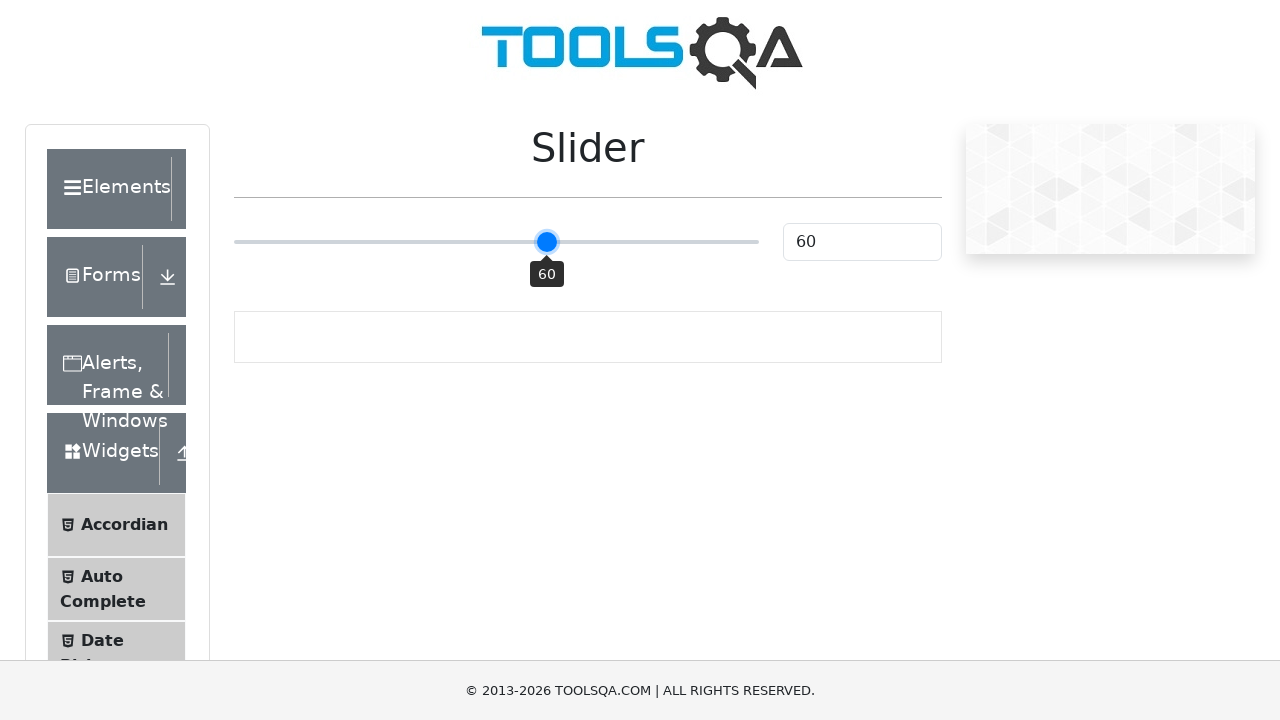

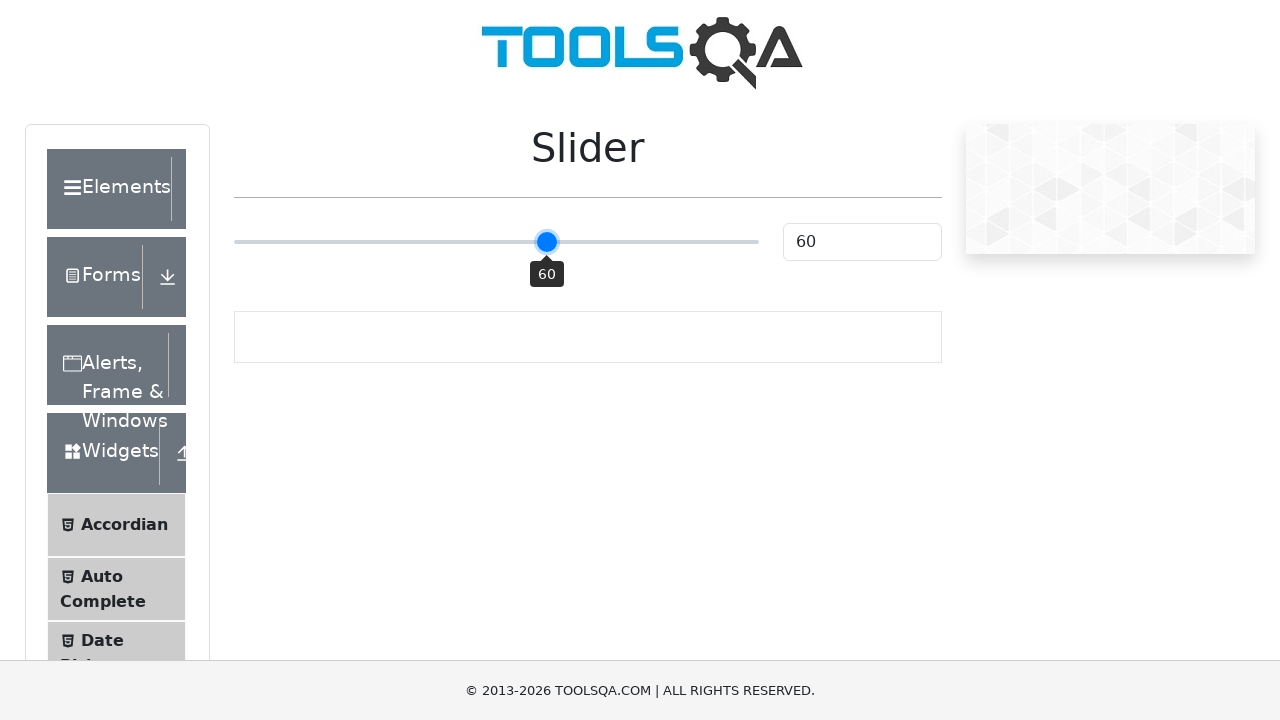